Tests form filling functionality by entering name, email, phone, selecting gender radio button, and choosing a country from dropdown on a test automation practice page.

Starting URL: https://testautomationpractice.blogspot.com/

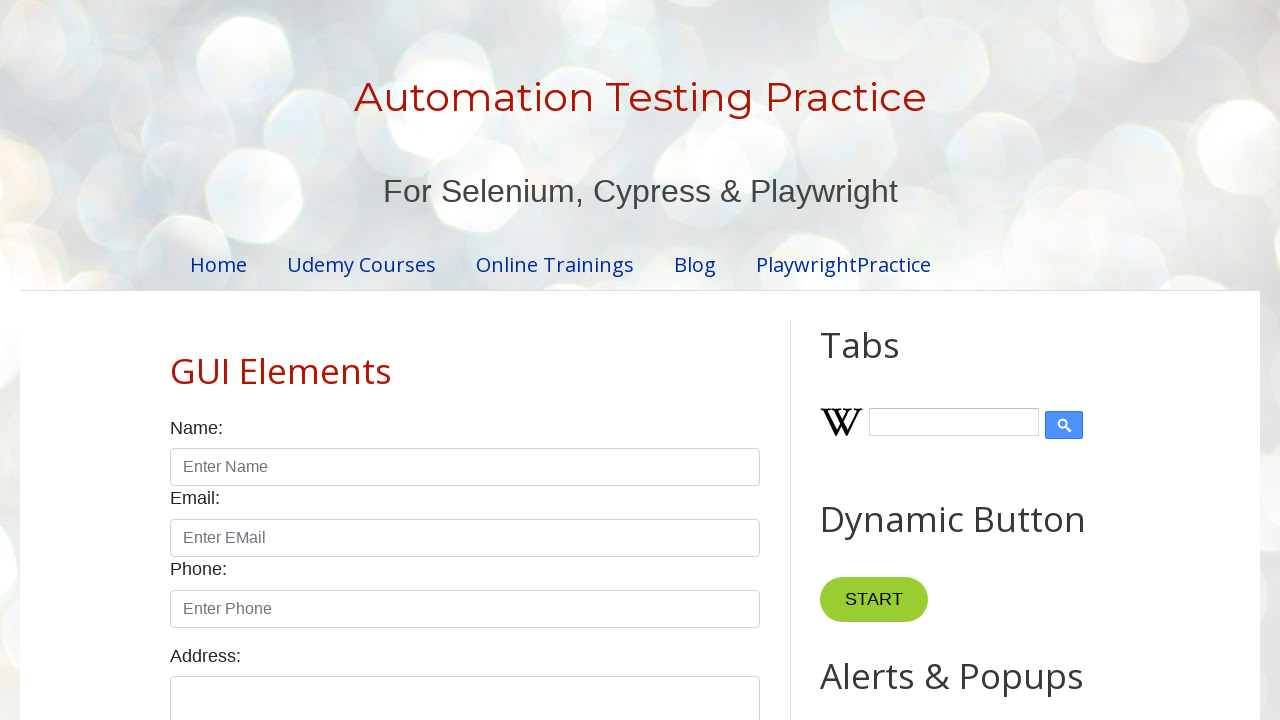

Navigated to test automation practice page
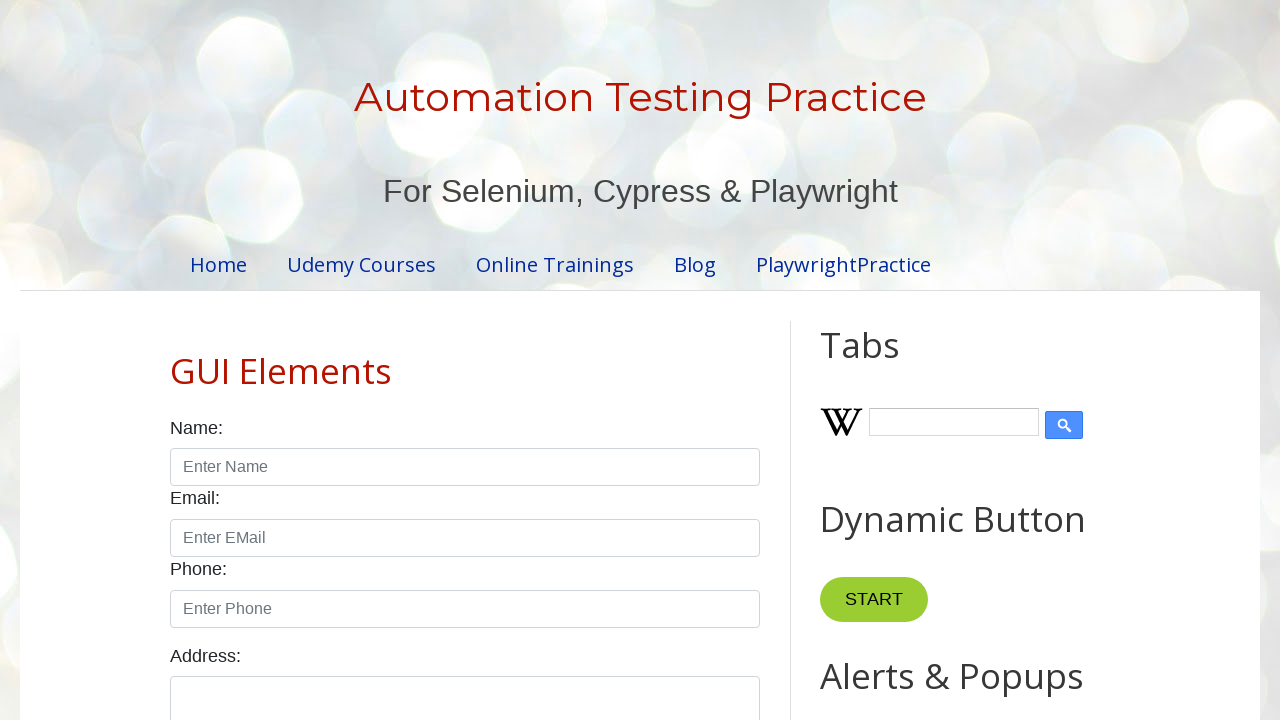

Filled name field with 'Thivaakar' on internal:attr=[placeholder="Enter Name"i]
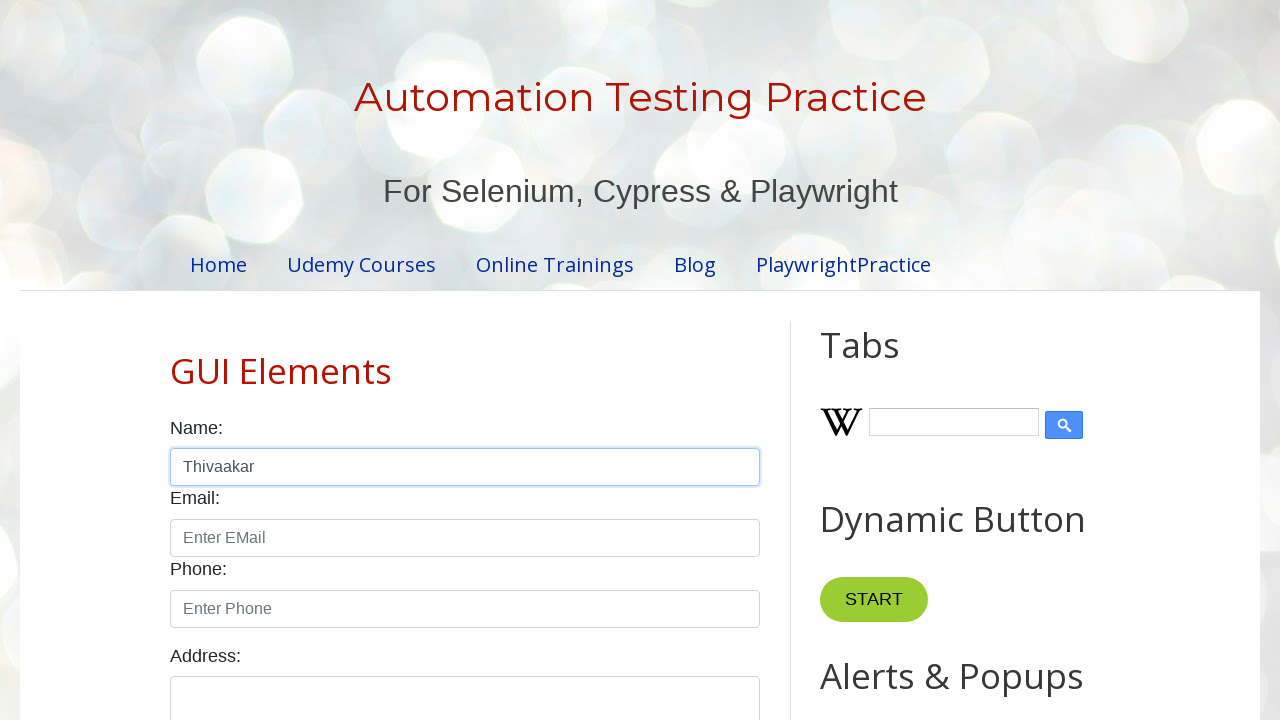

Filled email field with 'thivakar1@gmail.com' on internal:attr=[placeholder="Enter EMail"i]
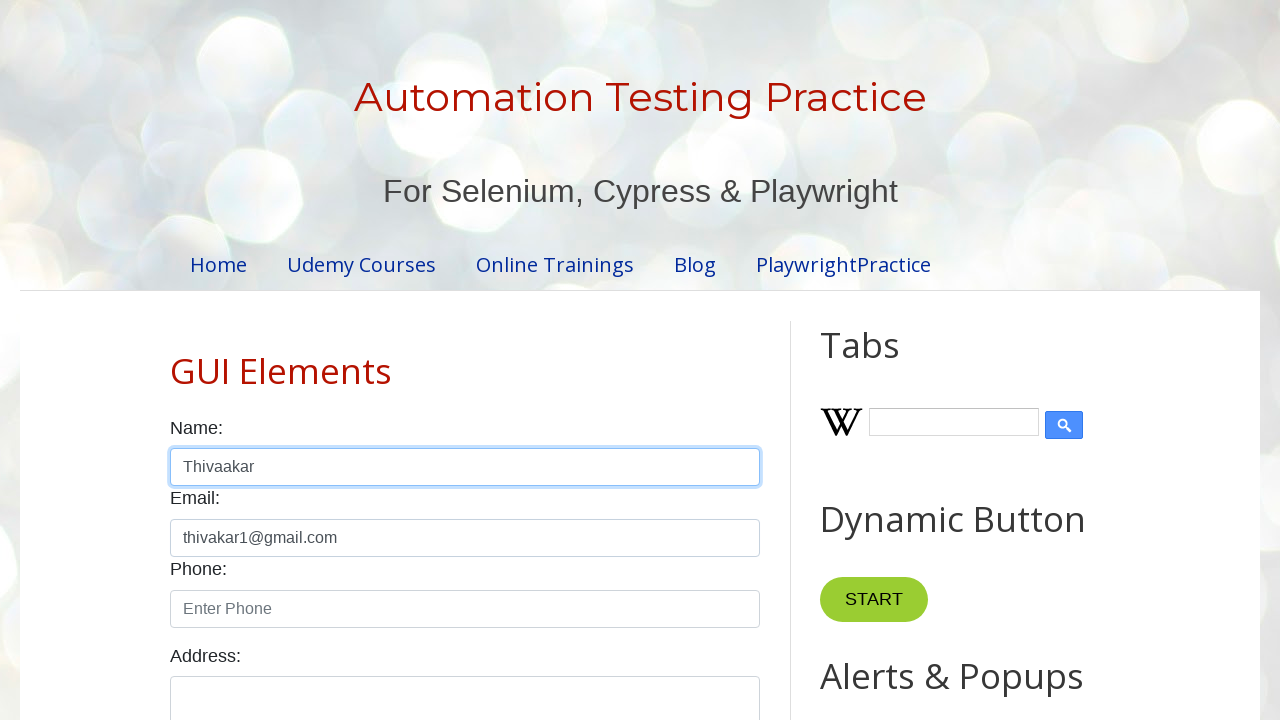

Filled phone field with '8123456789' on internal:attr=[placeholder="Enter Phone"i]
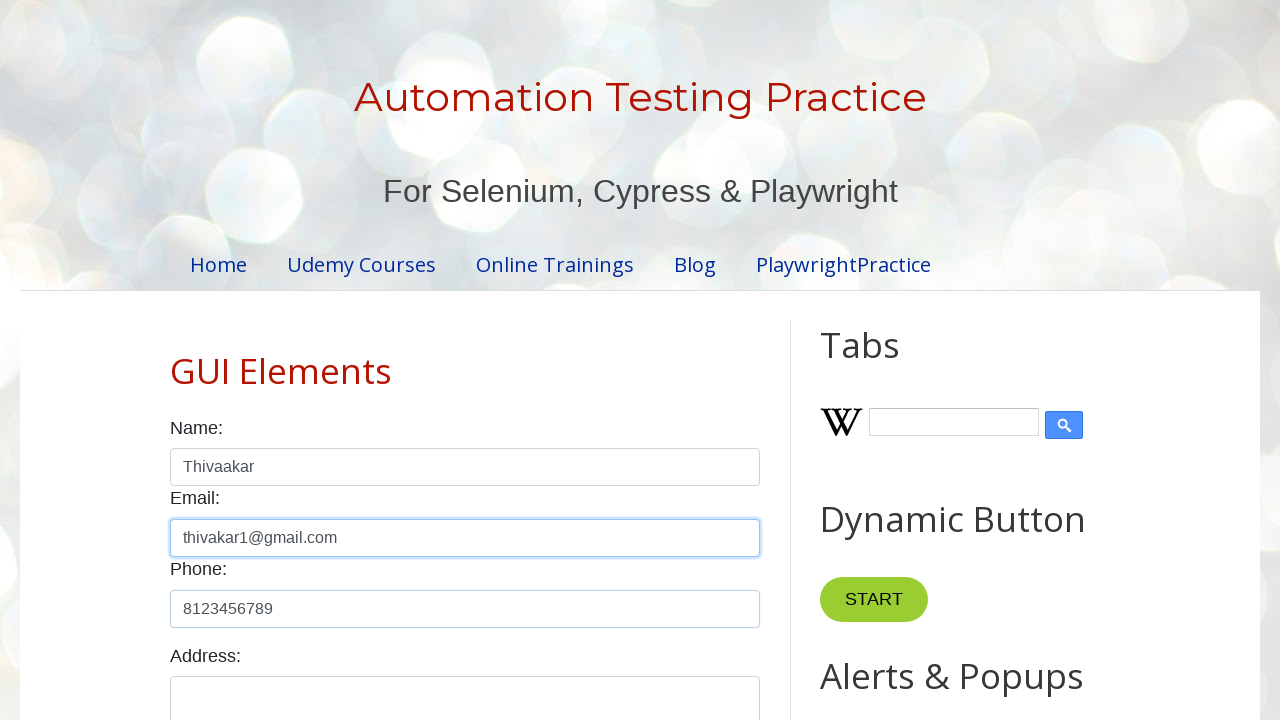

Selected Female radio button at (250, 360) on internal:label="Female"i
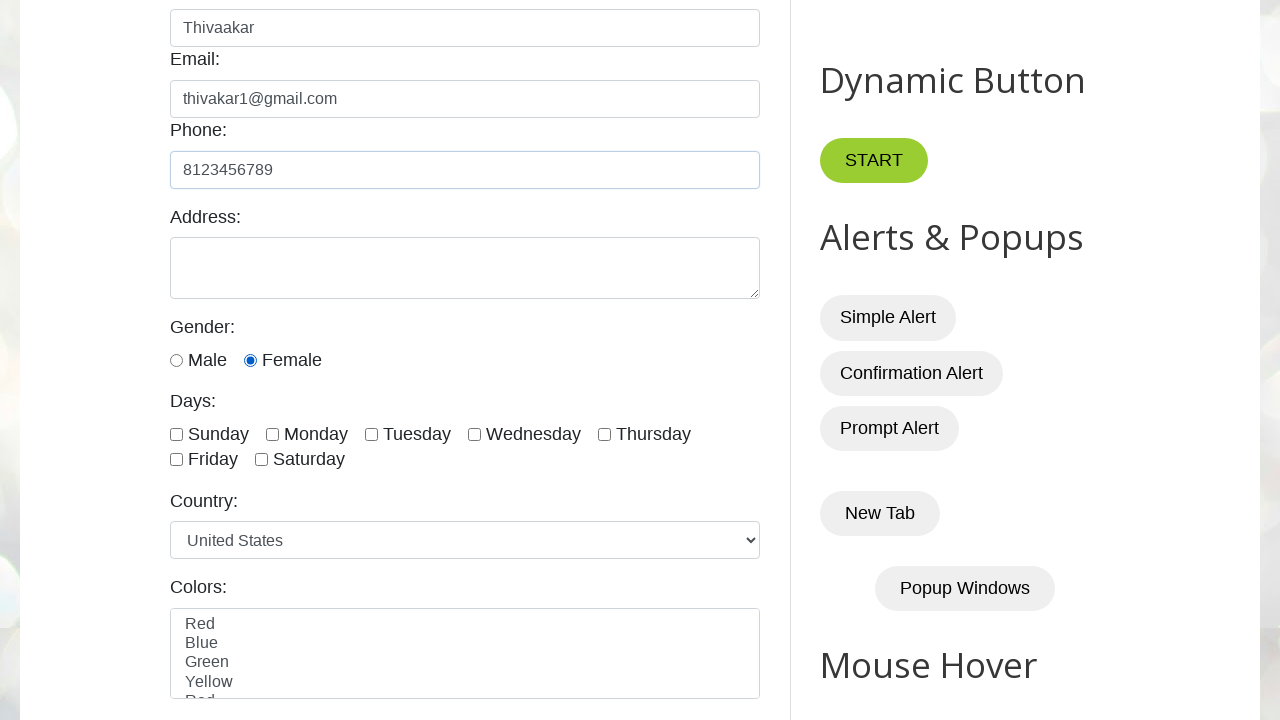

Selected 'india' from country dropdown on internal:label="Country:"i
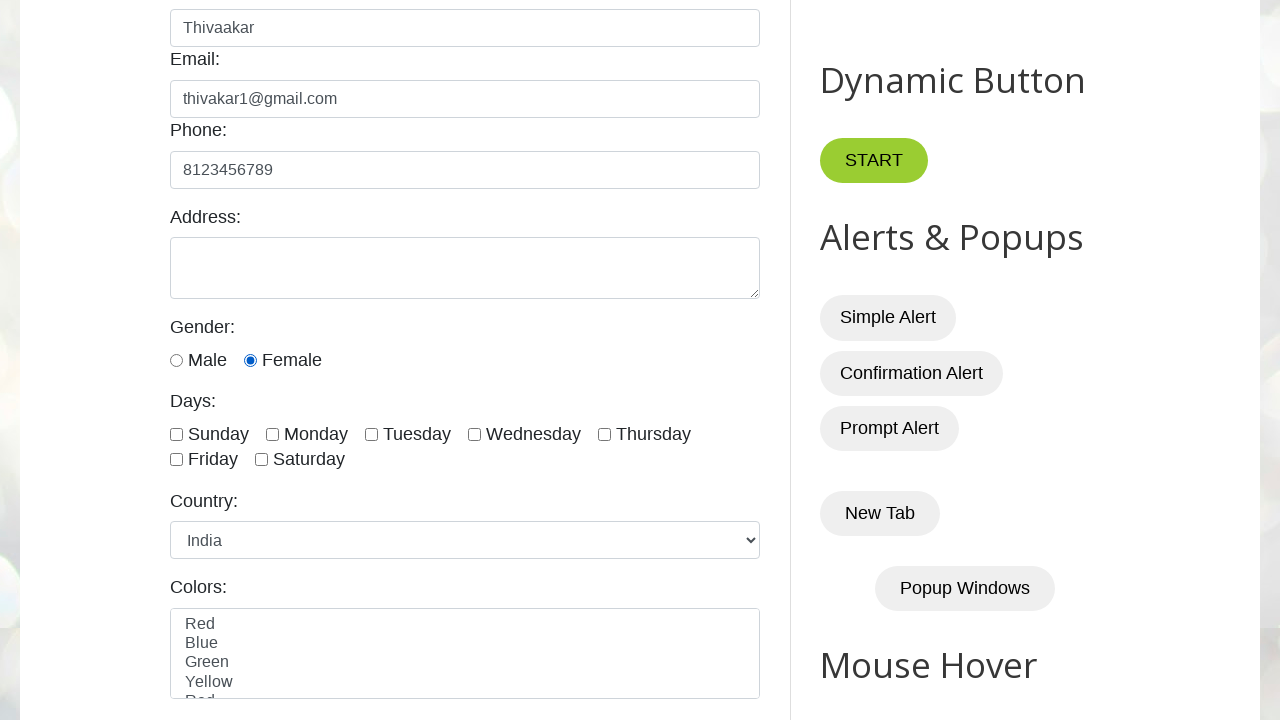

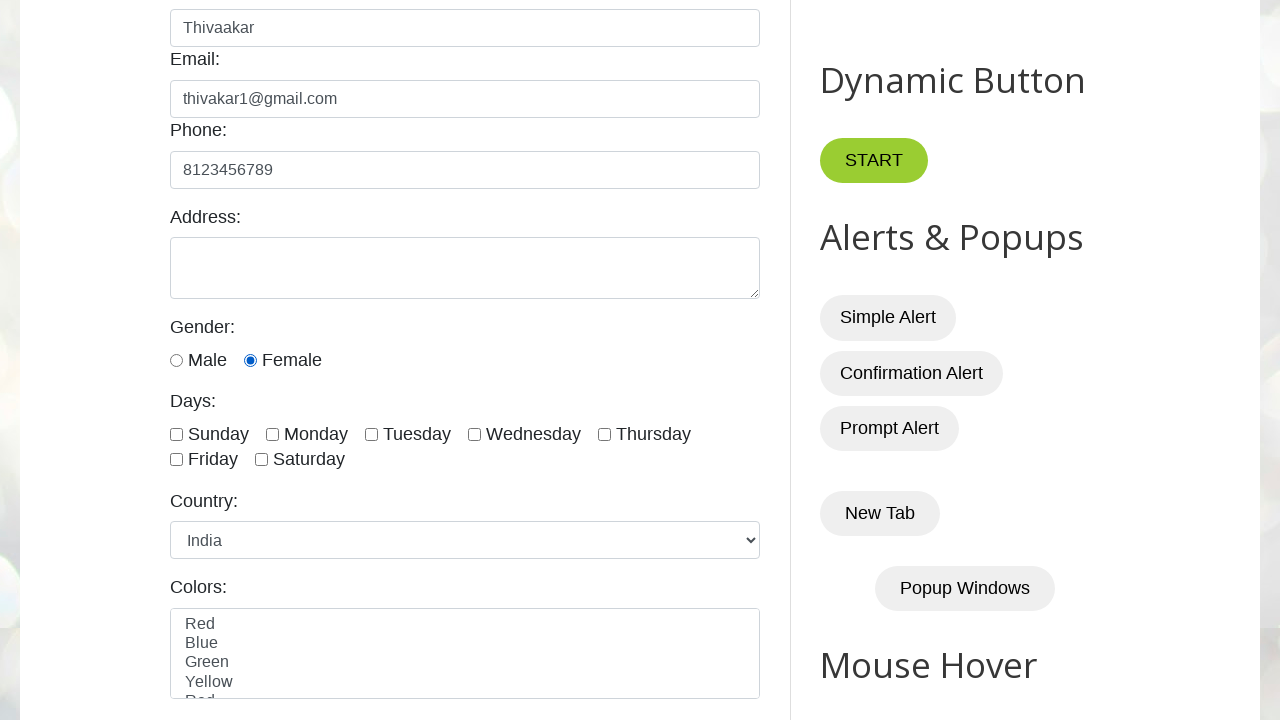